Tests window handling by clicking a link that opens a new browser window and then switching to that new window

Starting URL: http://omayo.blogspot.com/

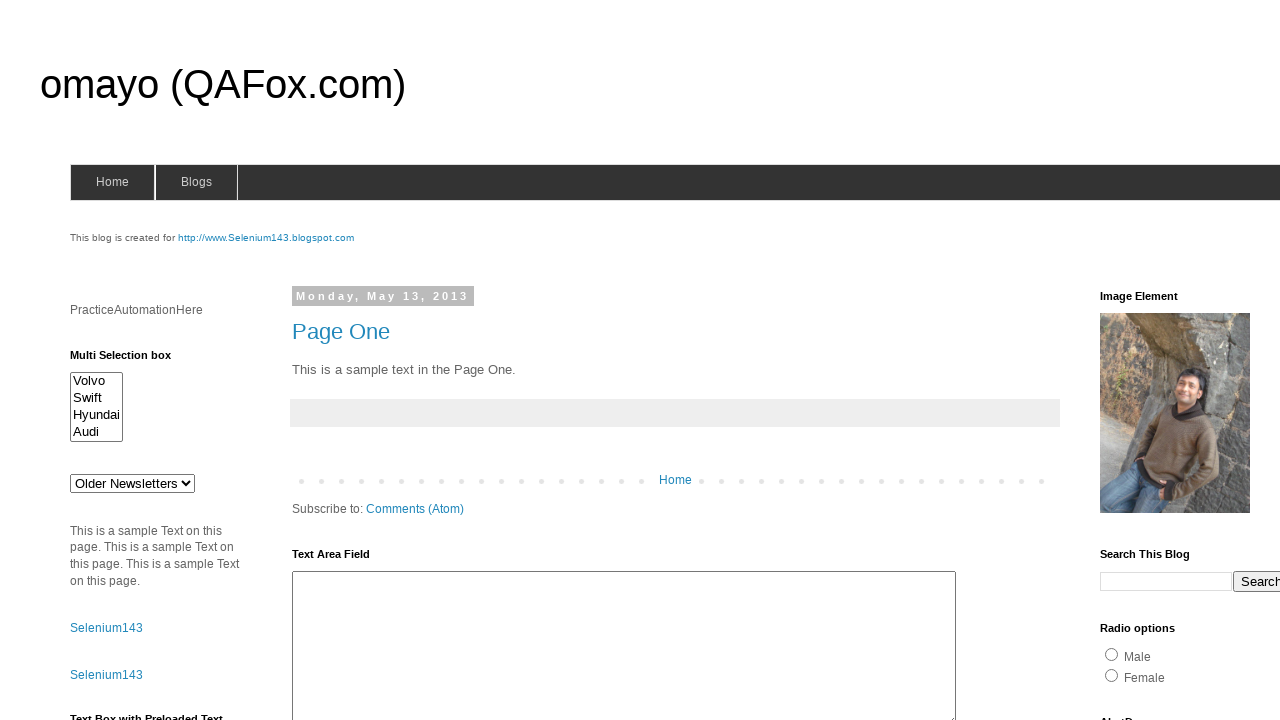

Clicked 'Open' link to open new window at (132, 360) on xpath=//a[contains(text(),'Open')]
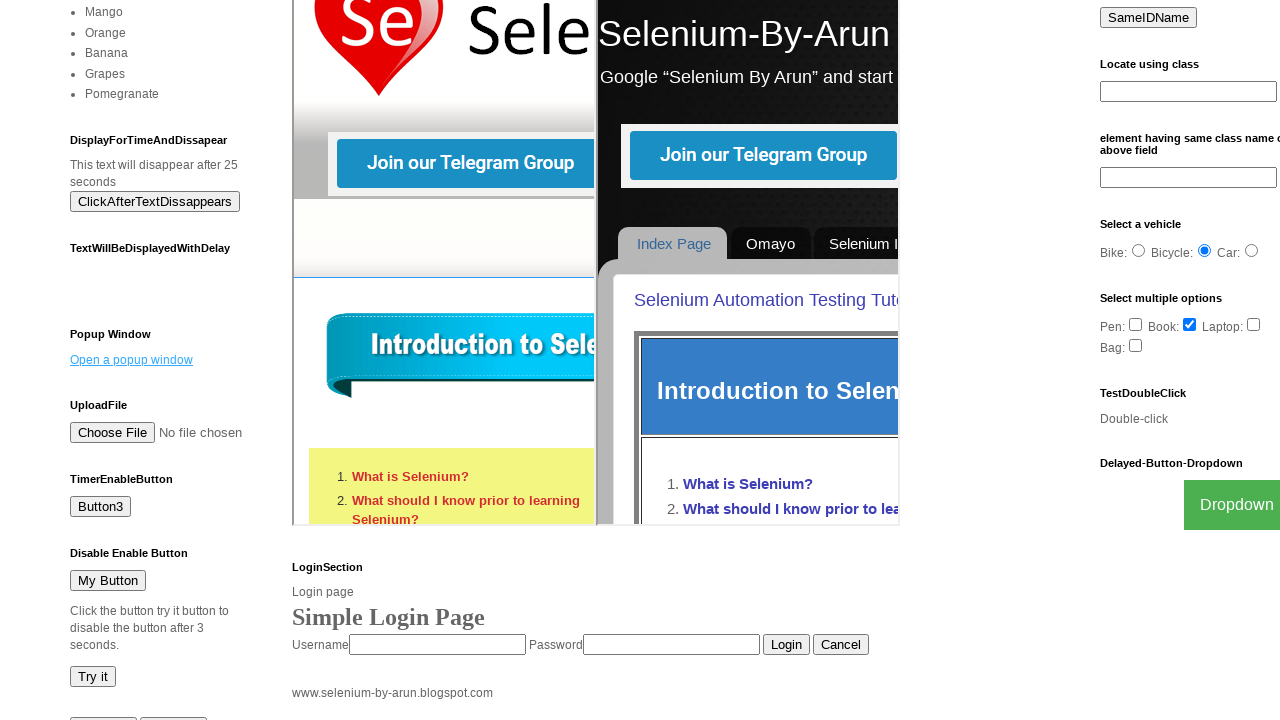

Captured new popup window
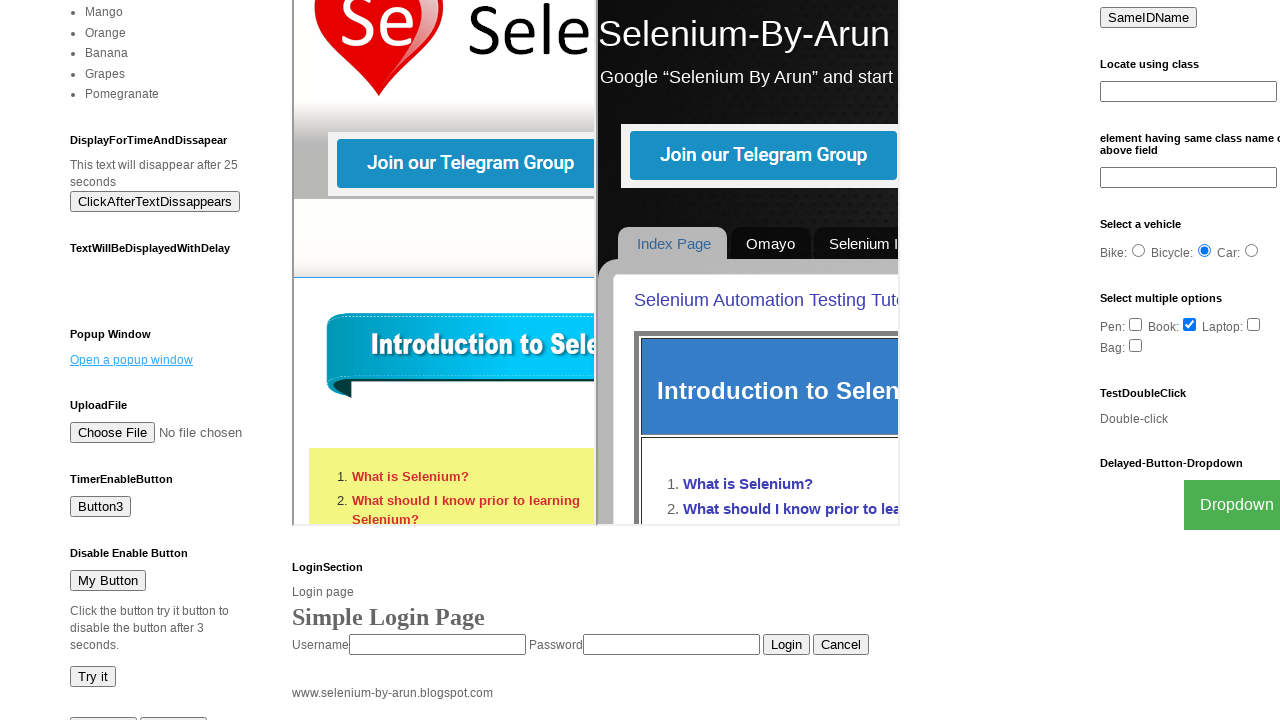

New window finished loading
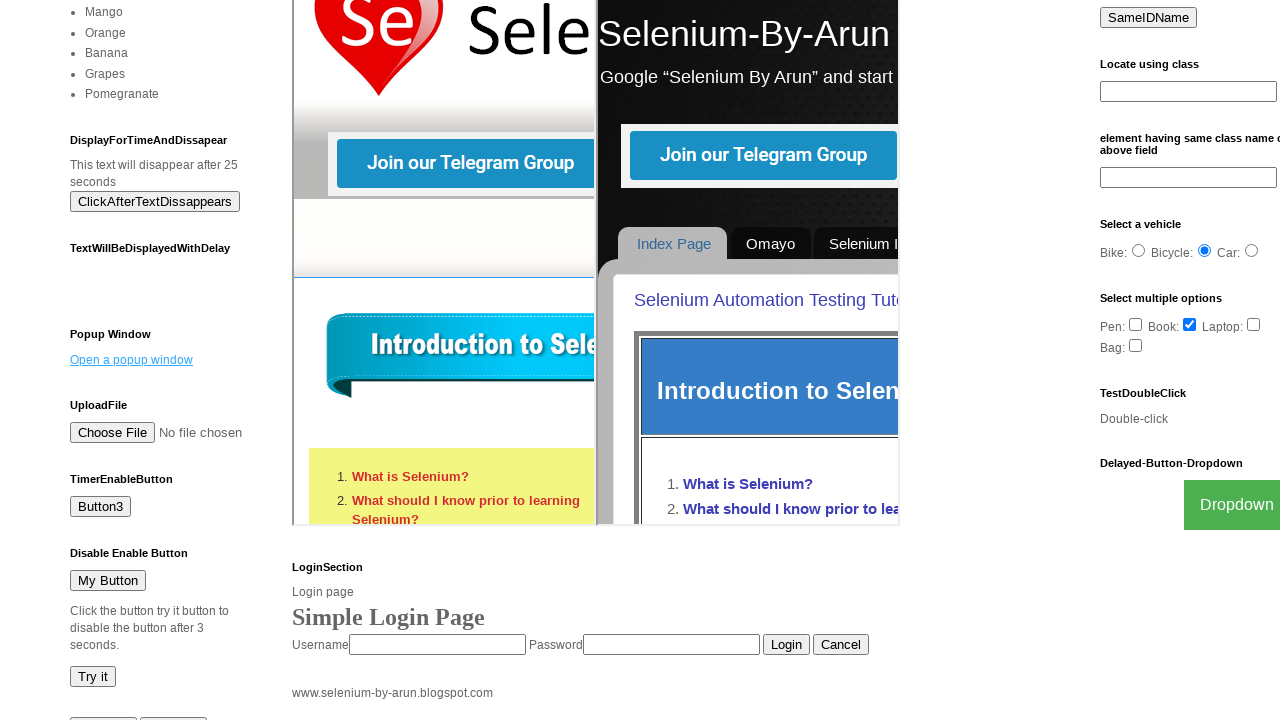

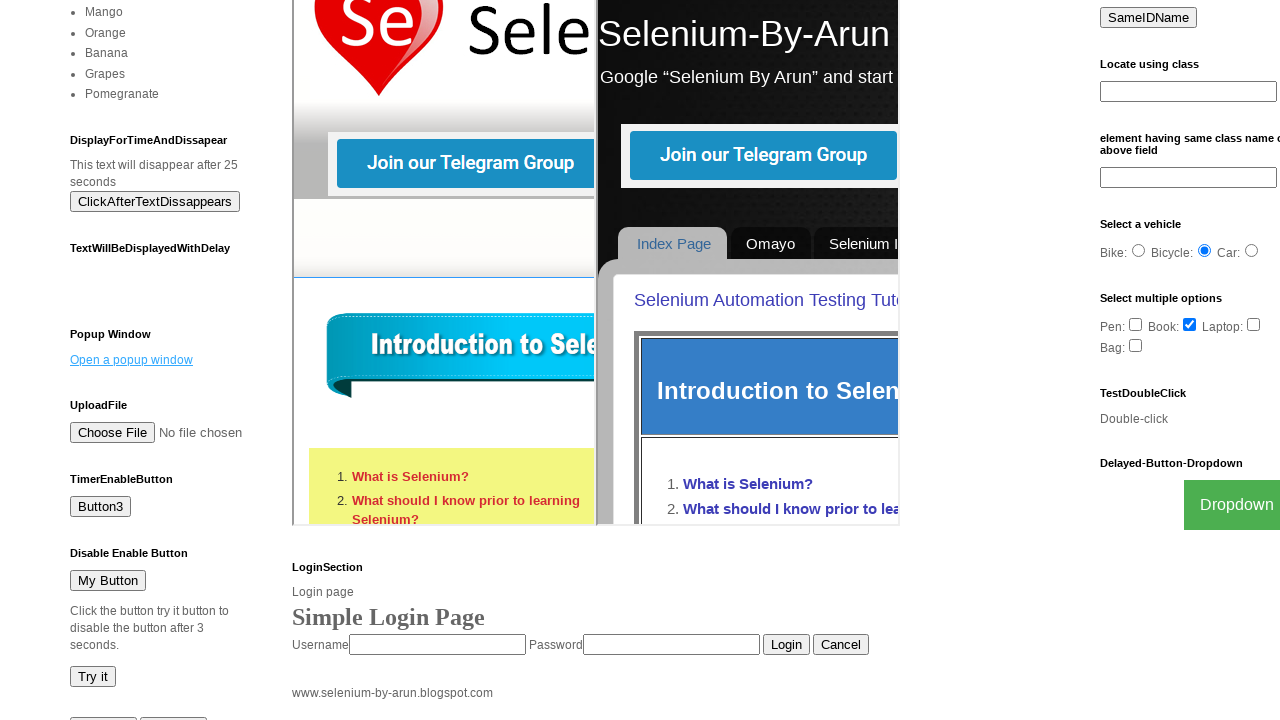